Tests that entering text instead of a number displays the correct error message "Please enter a number"

Starting URL: https://kristinek.github.io/site/tasks/enter_a_number

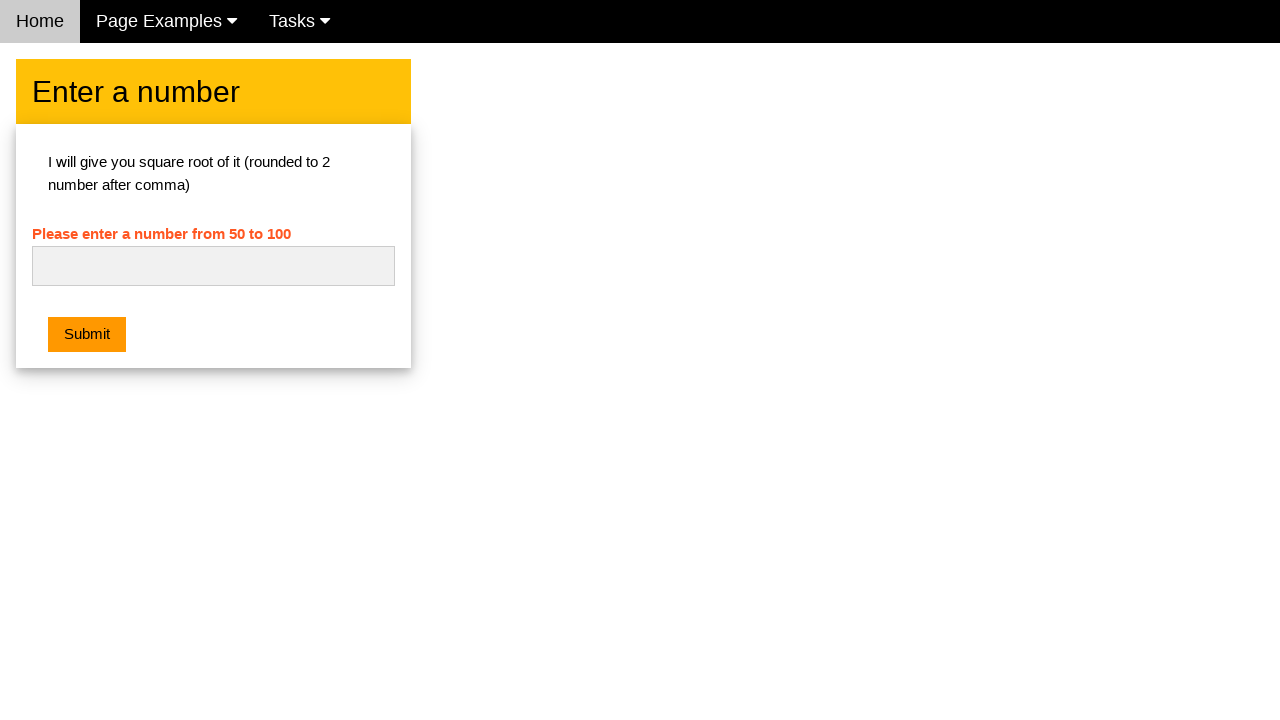

Navigated to enter_a_number test page
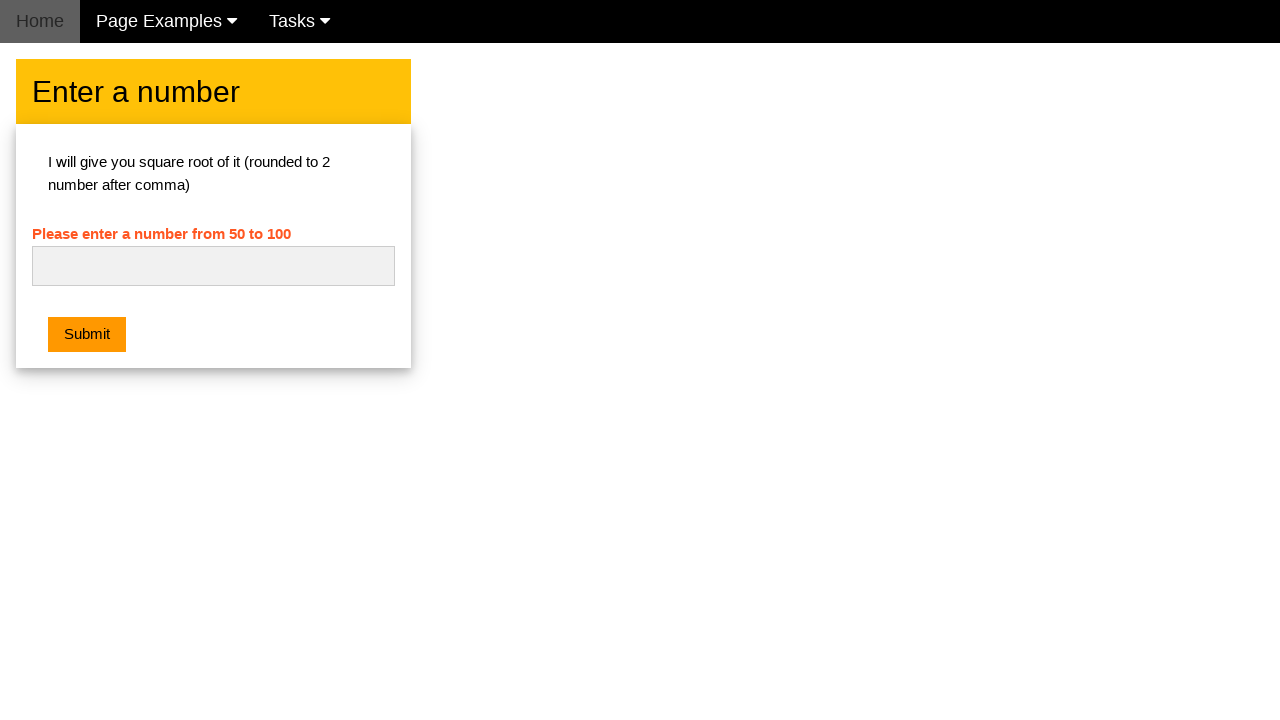

Entered text 'Some text' into number field on #numb
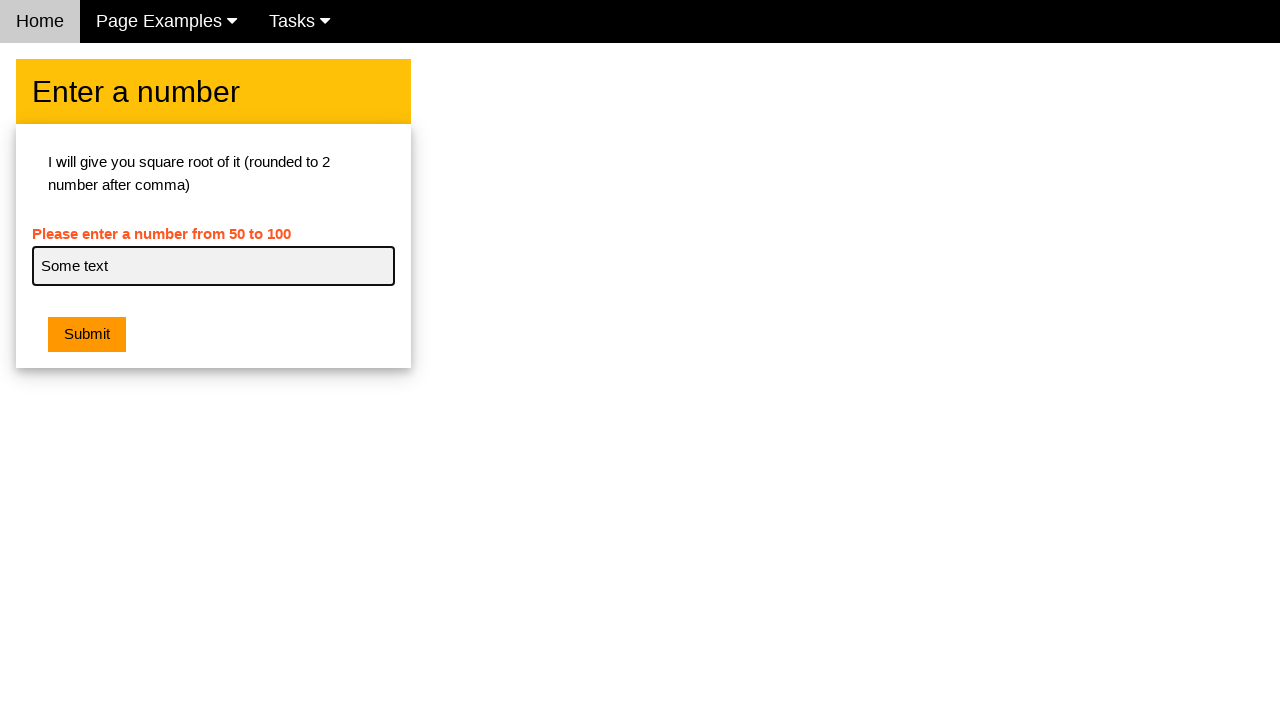

Clicked submit button at (87, 335) on button
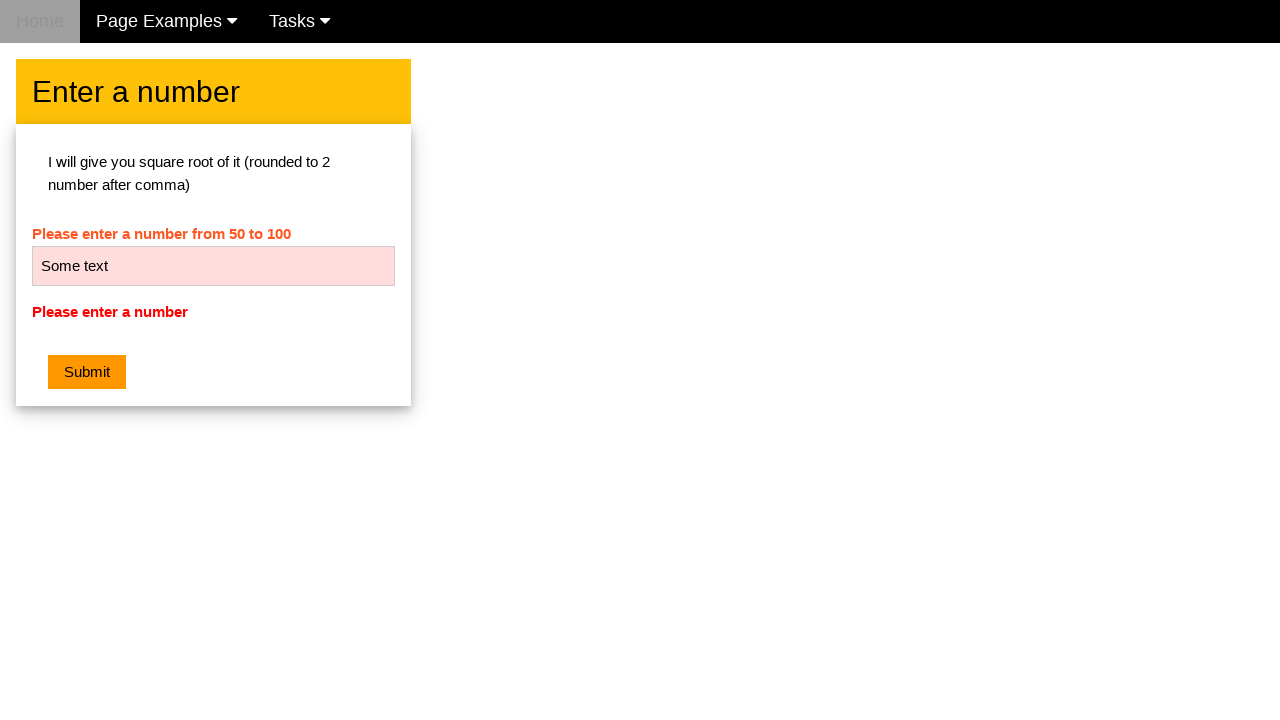

Retrieved error message text
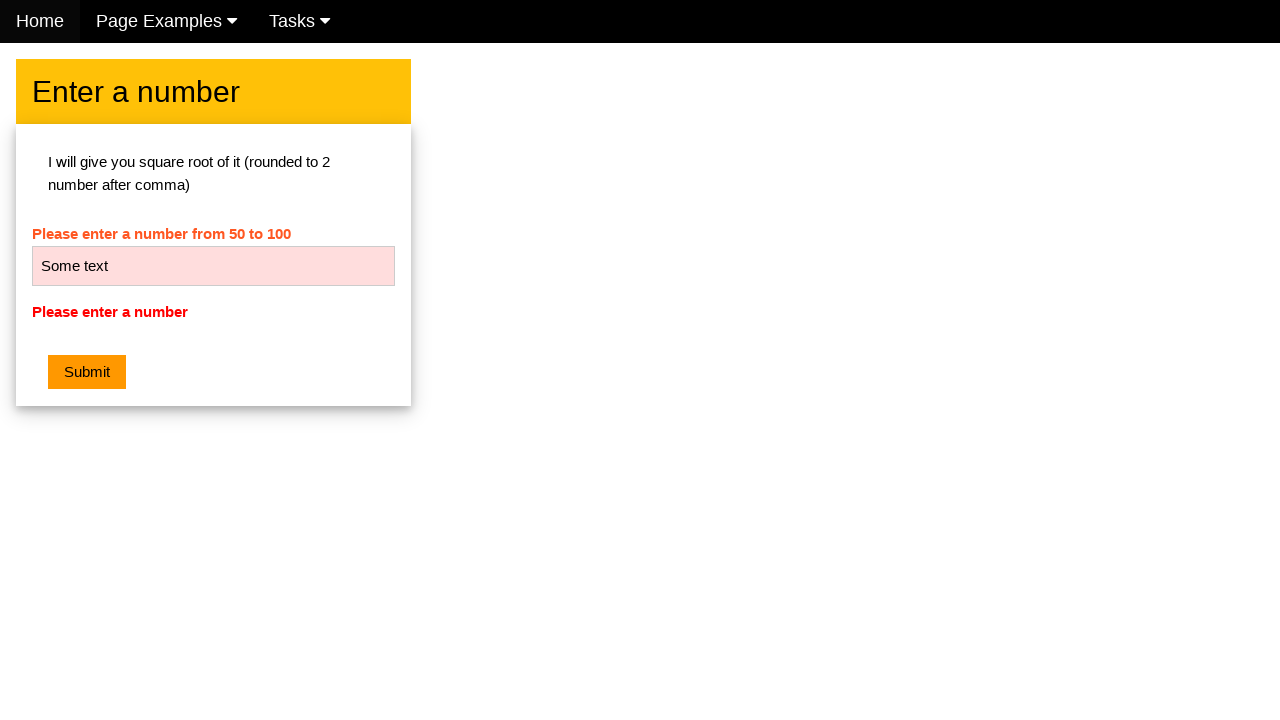

Verified error message is 'Please enter a number'
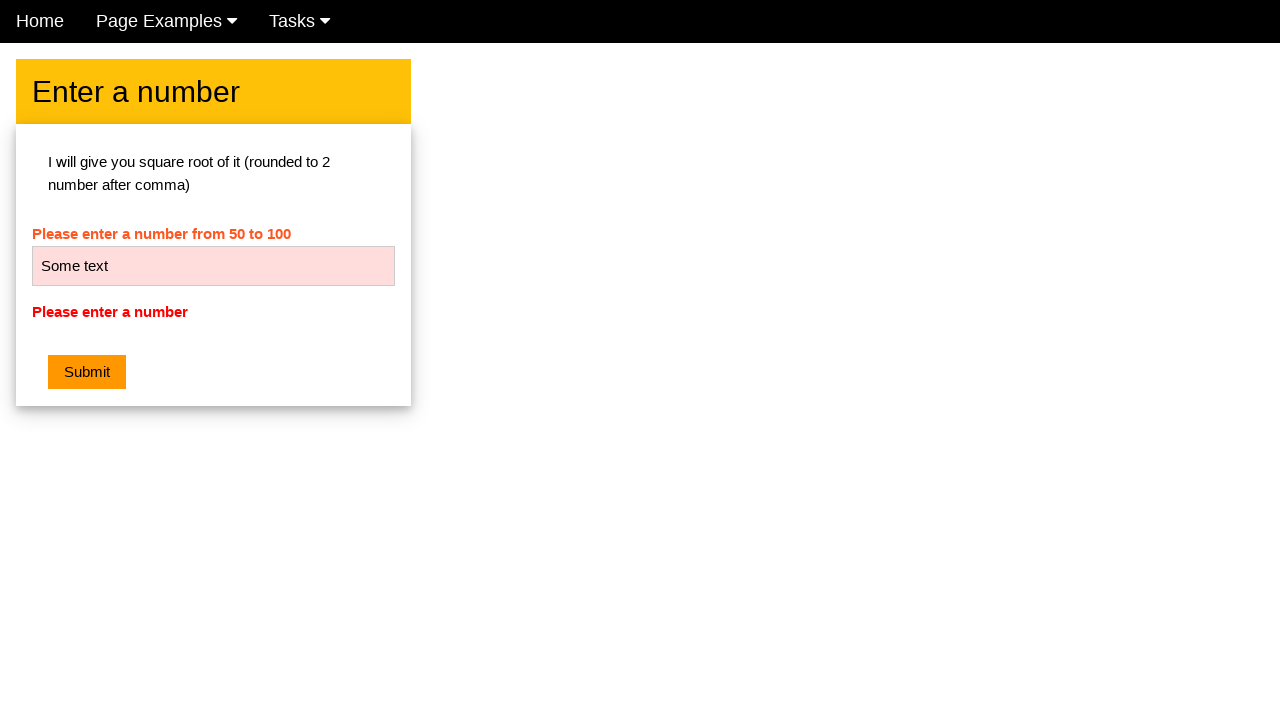

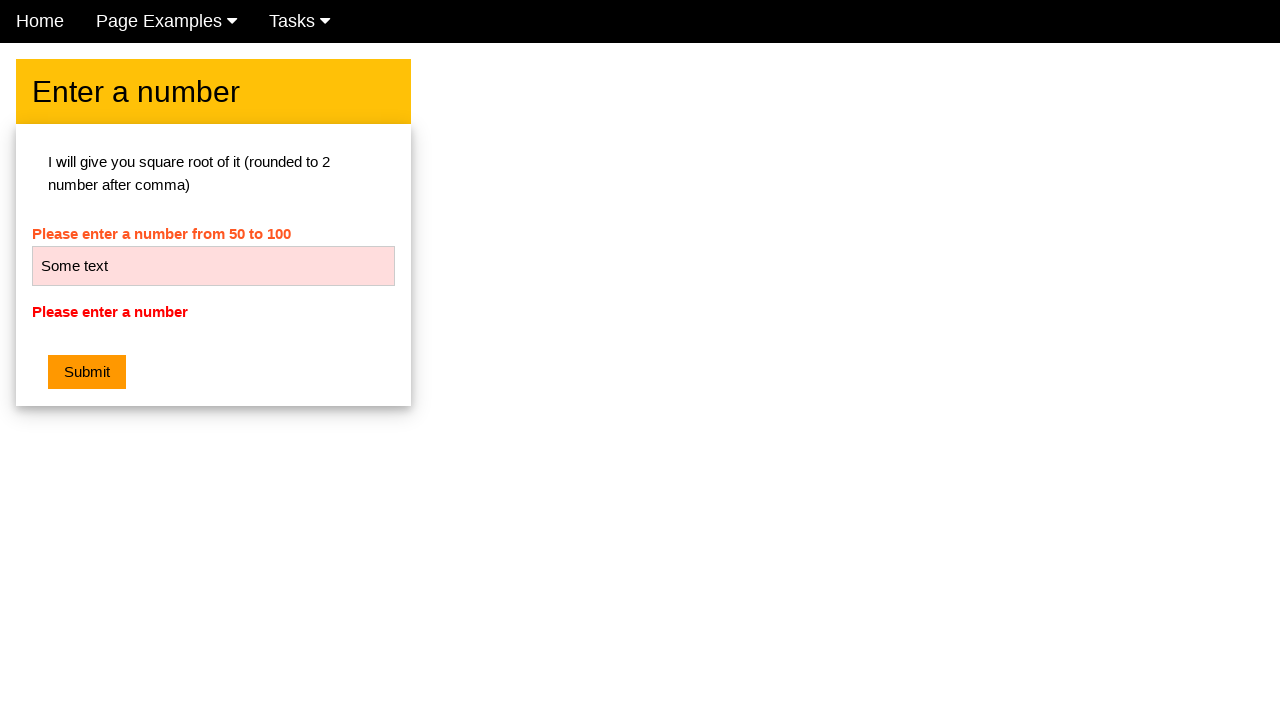